Tests dynamic content loading by clicking a Start button and verifying that "Hello World!" text becomes visible after loading completes

Starting URL: https://the-internet.herokuapp.com/dynamic_loading/1

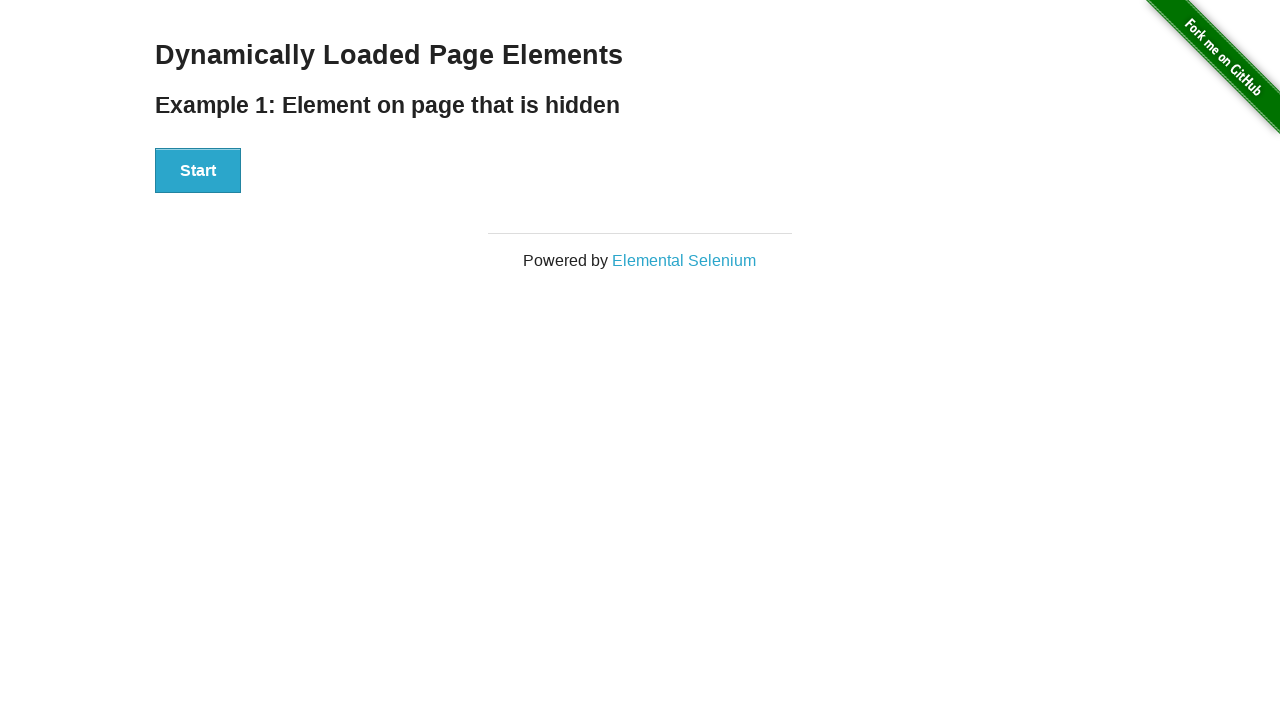

Navigated to dynamic loading test page
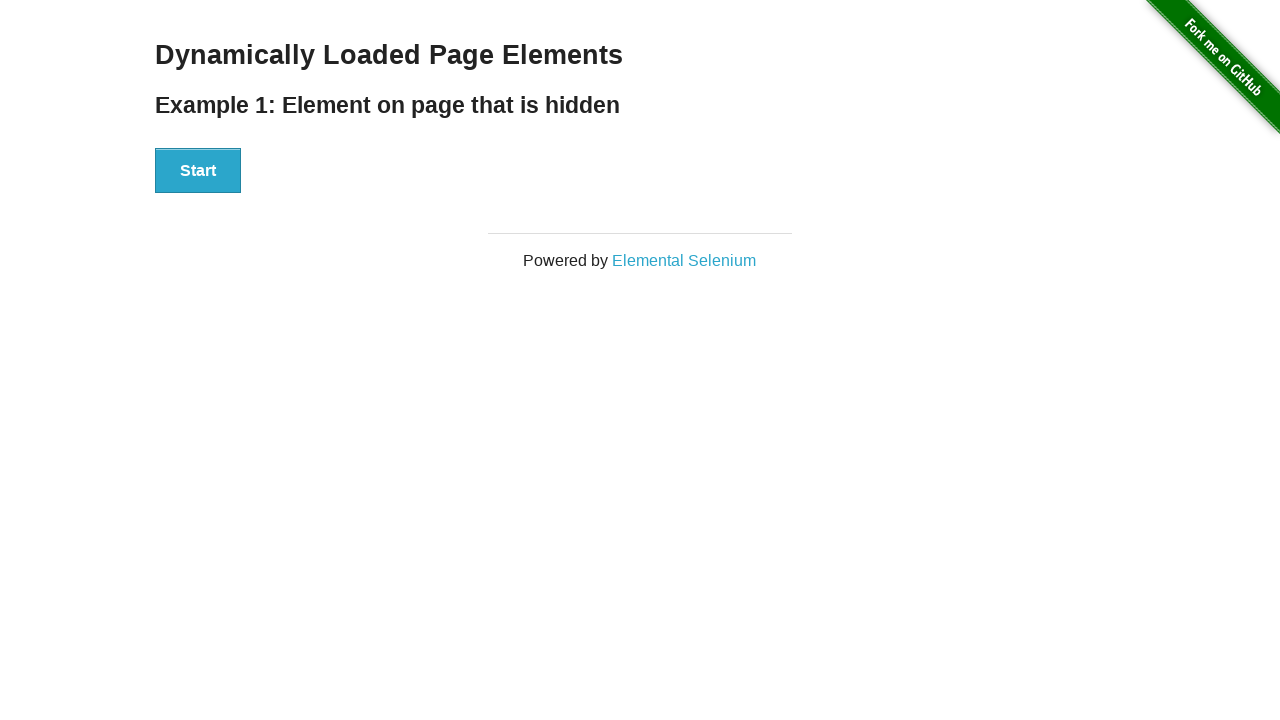

Clicked Start button to initiate dynamic content loading at (198, 171) on button
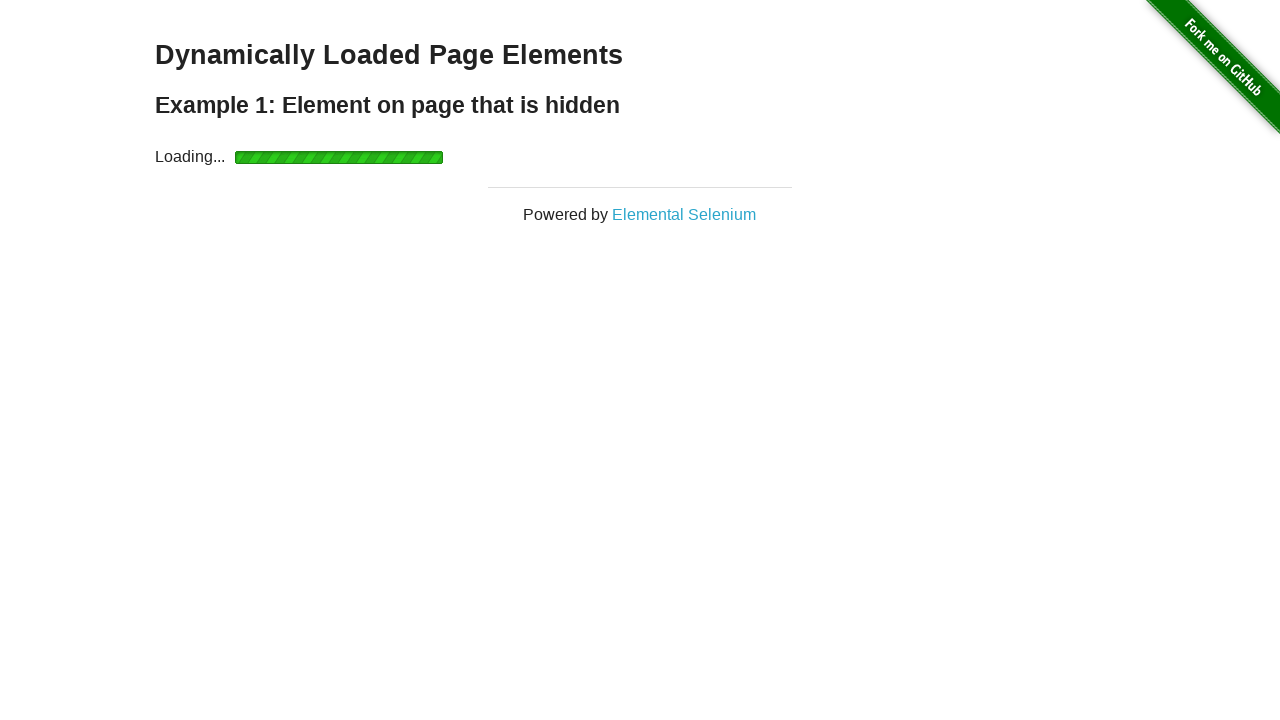

Located 'Hello World!' element in DOM
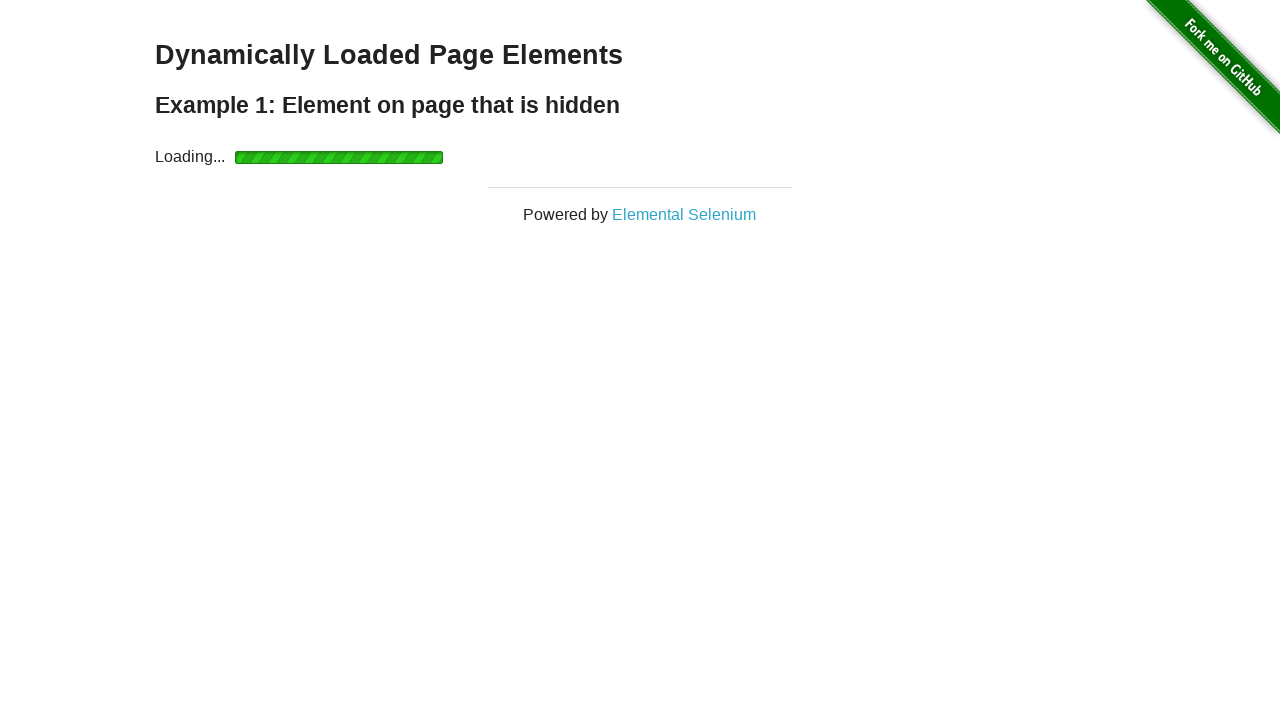

Waited for 'Hello World!' text to become visible after loading completes
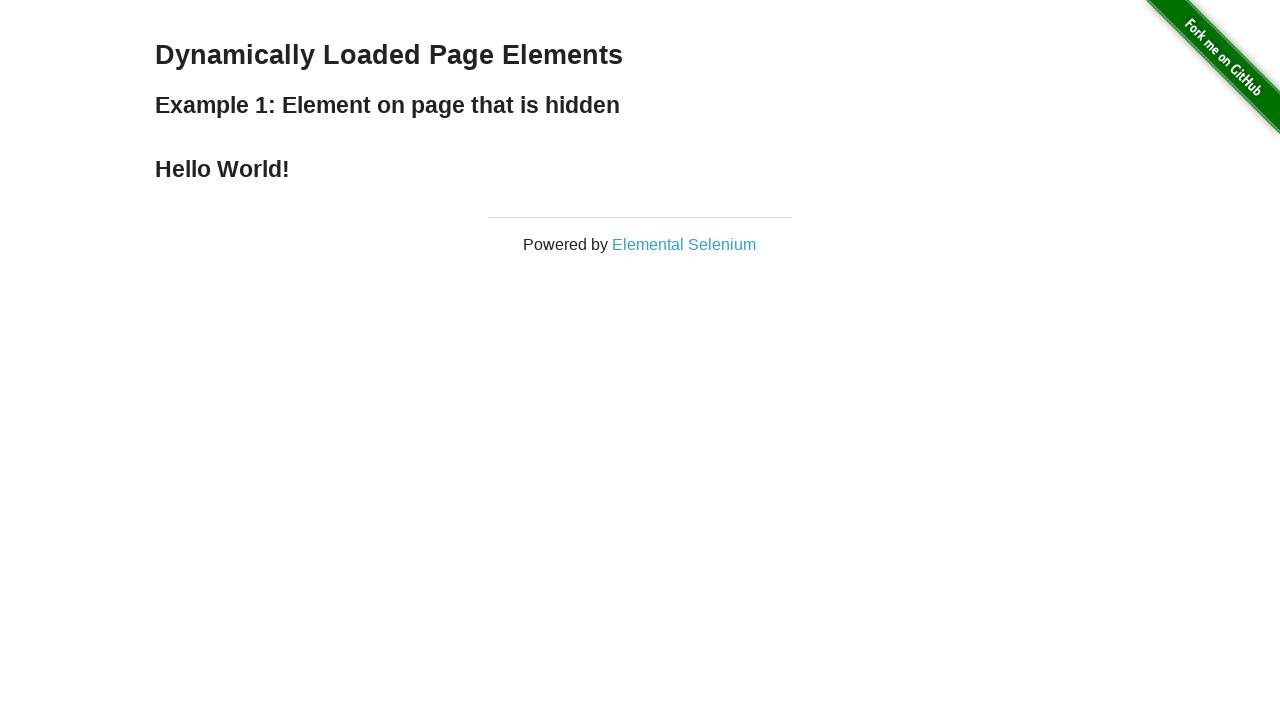

Verified that 'Hello World!' text is visible
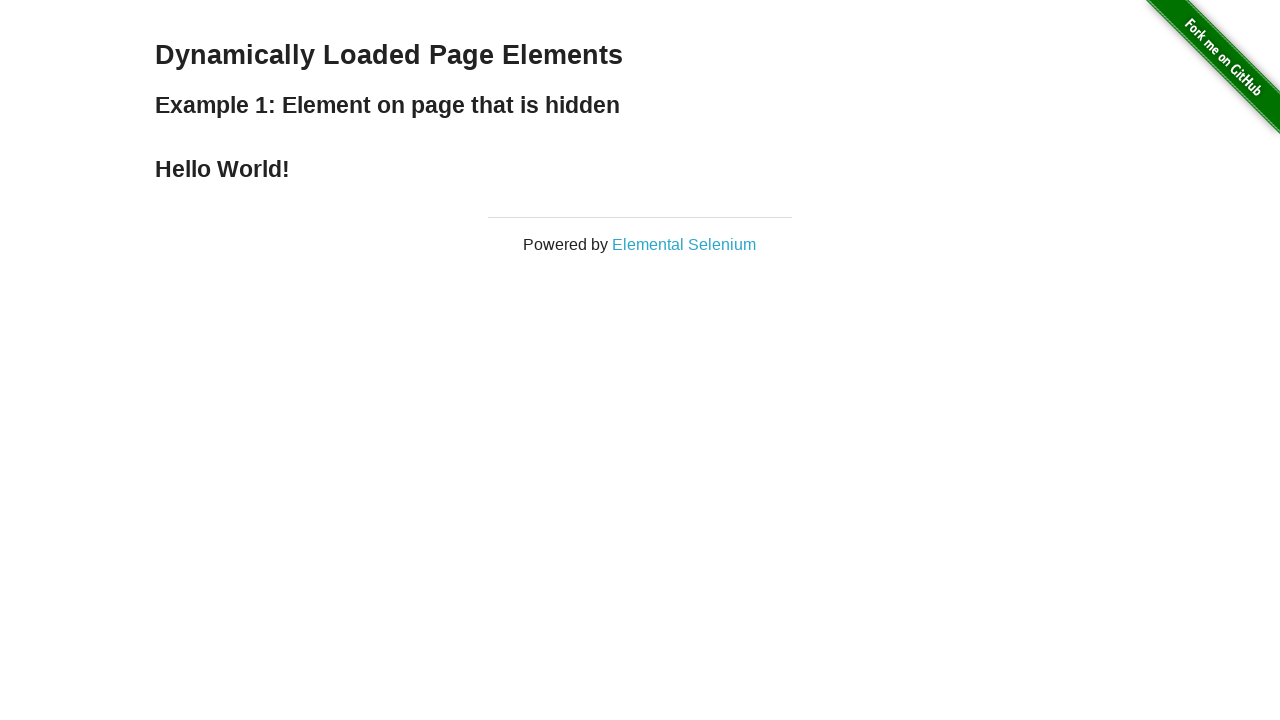

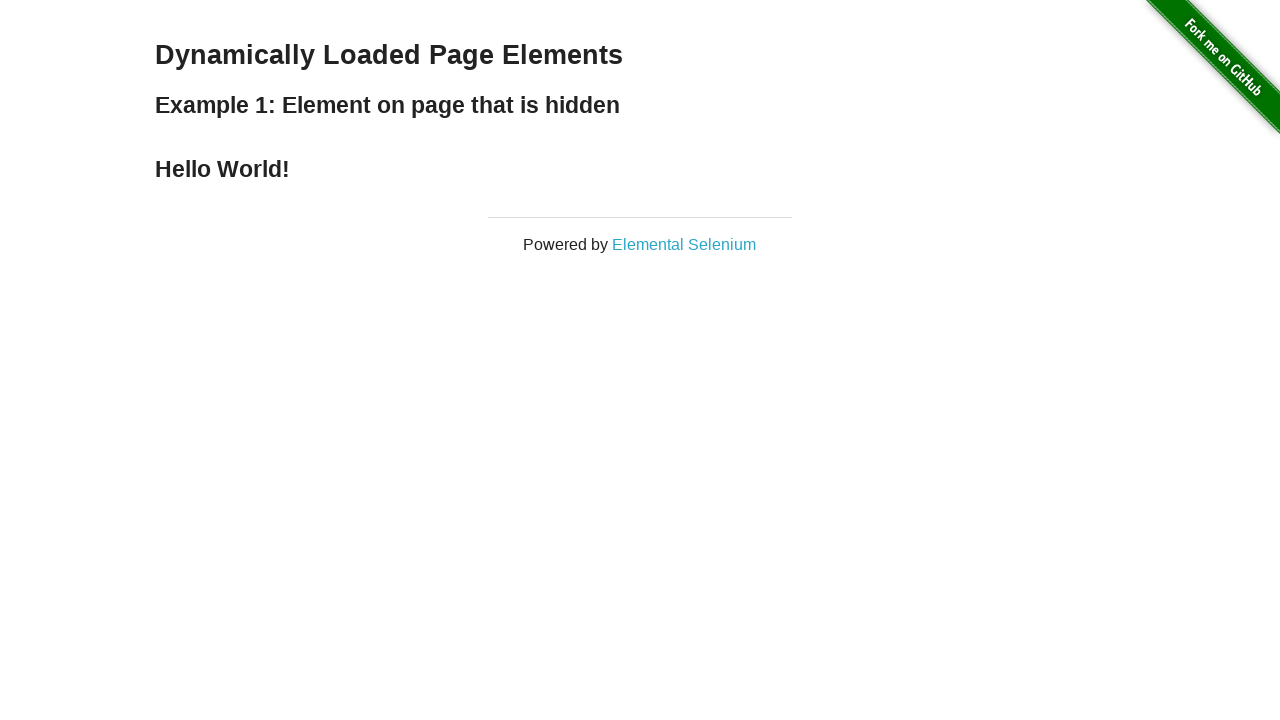